Tests window handling by navigating to RedBus, clicking the Help link which opens a new window, then switching between the original and new window tabs.

Starting URL: https://www.redbus.com

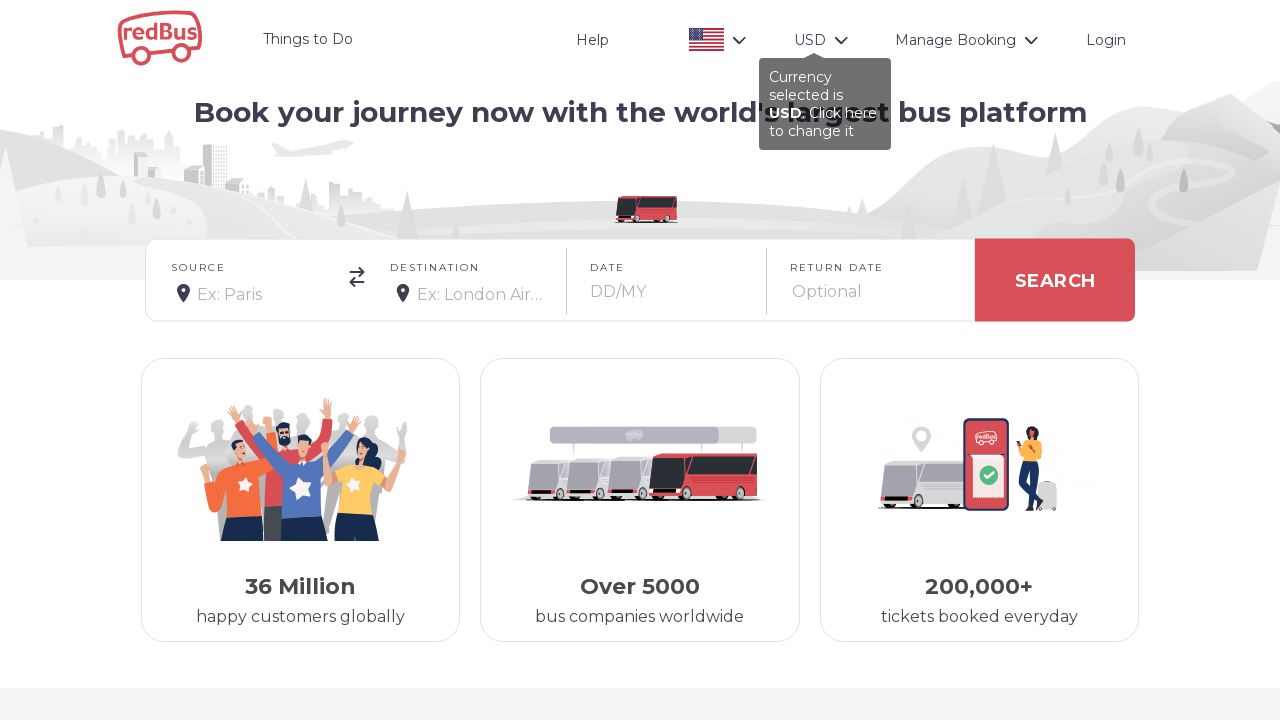

Clicked Help link (partial text match) at (592, 40) on a:has-text('Hel')
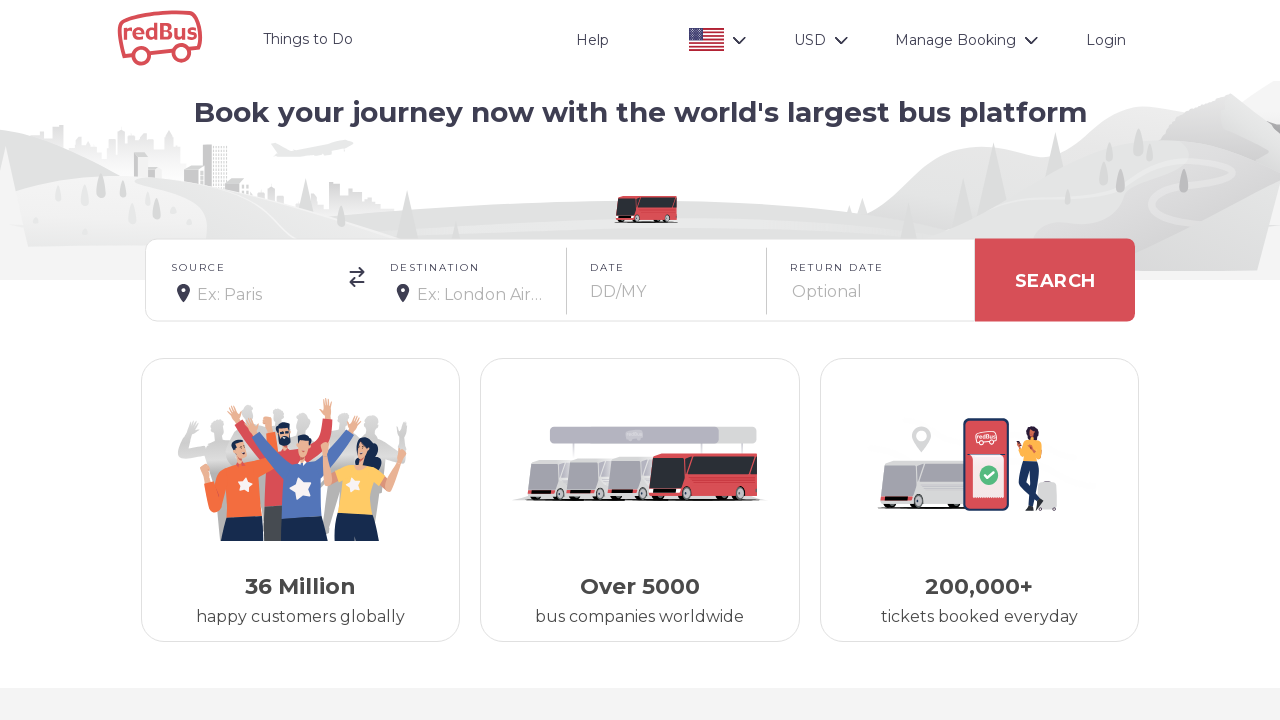

Waited for new page/tab to open after clicking Help link at (592, 40) on a:has-text('Hel')
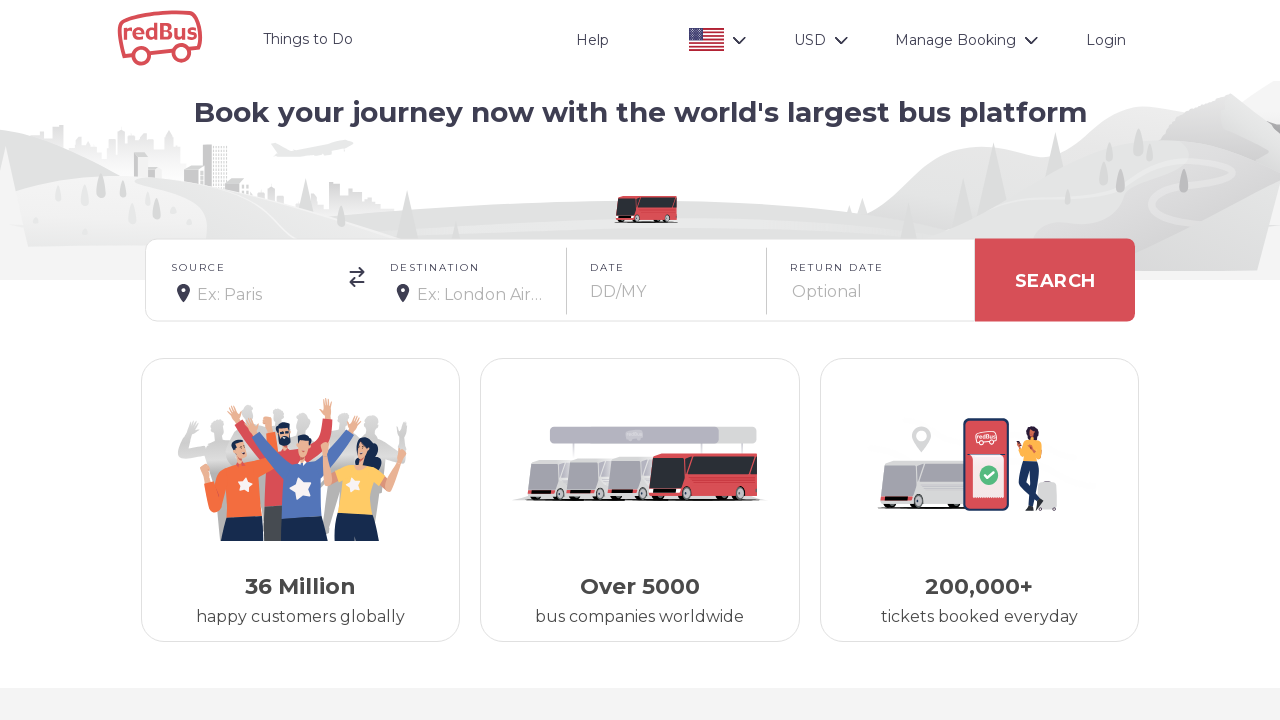

Retrieved all pages in context
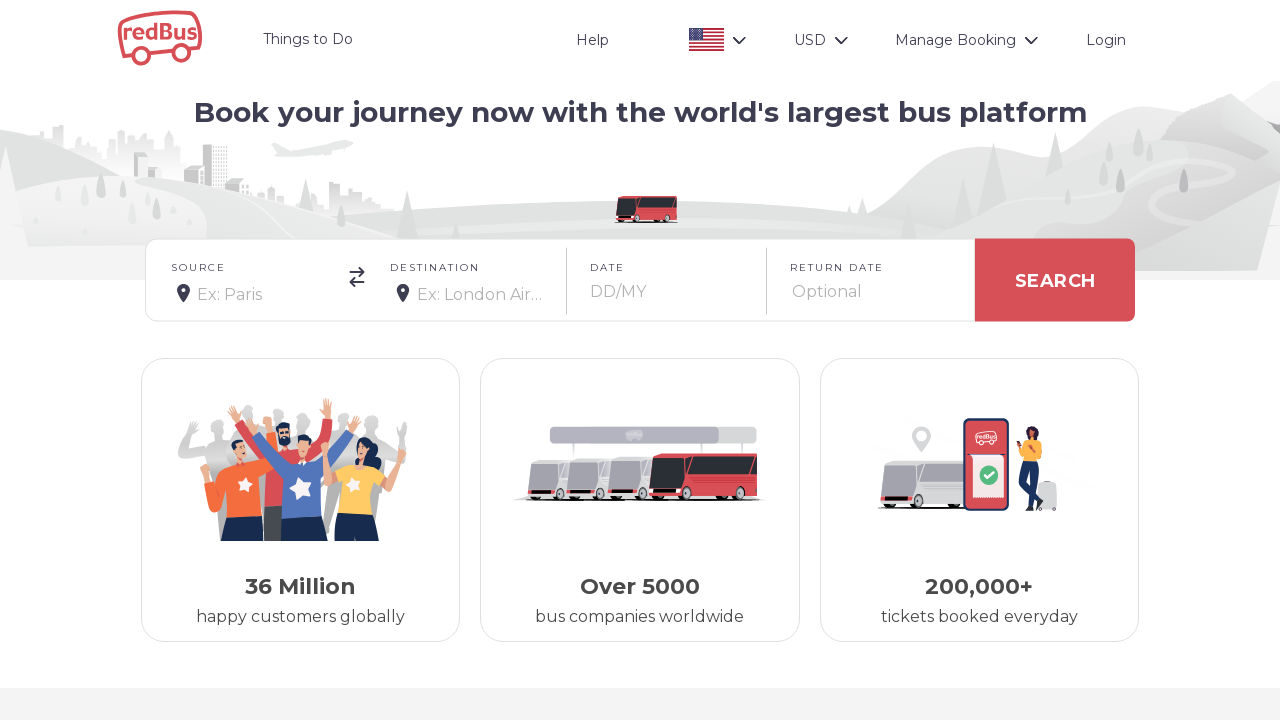

Switched to original page with title: Book Bus Tickets Online with redBus!
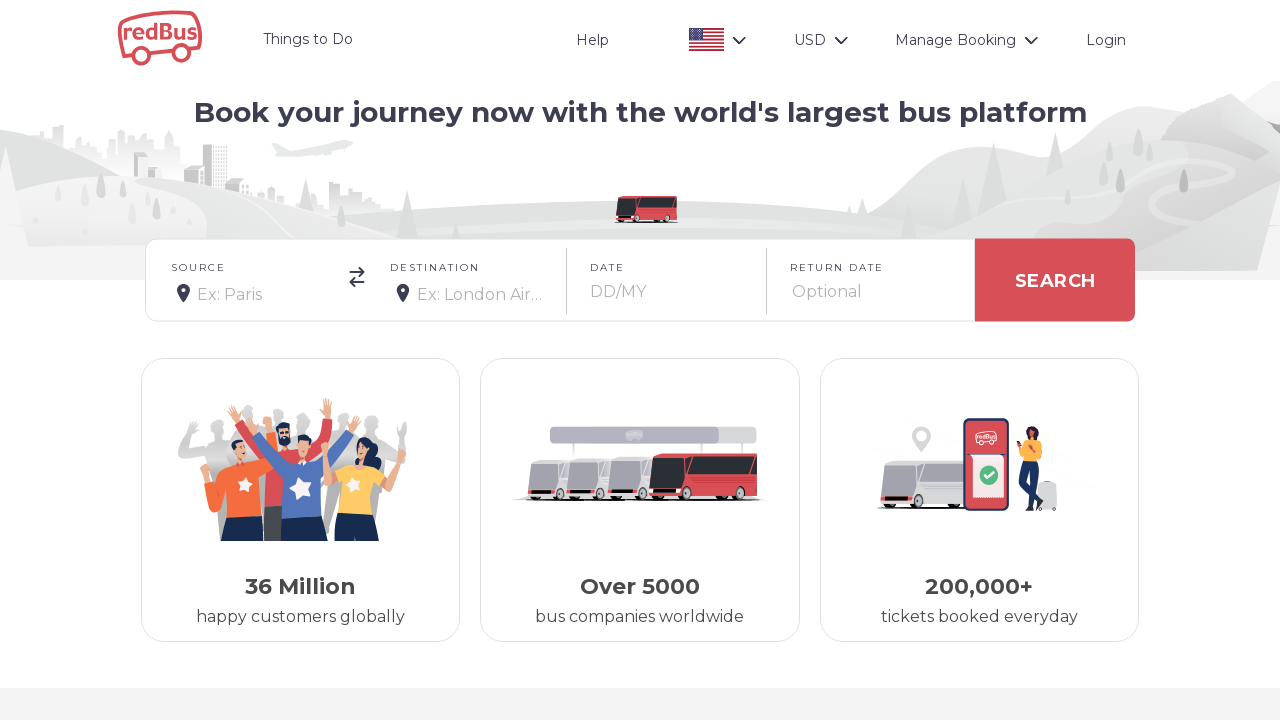

Switched to new window and brought it to front
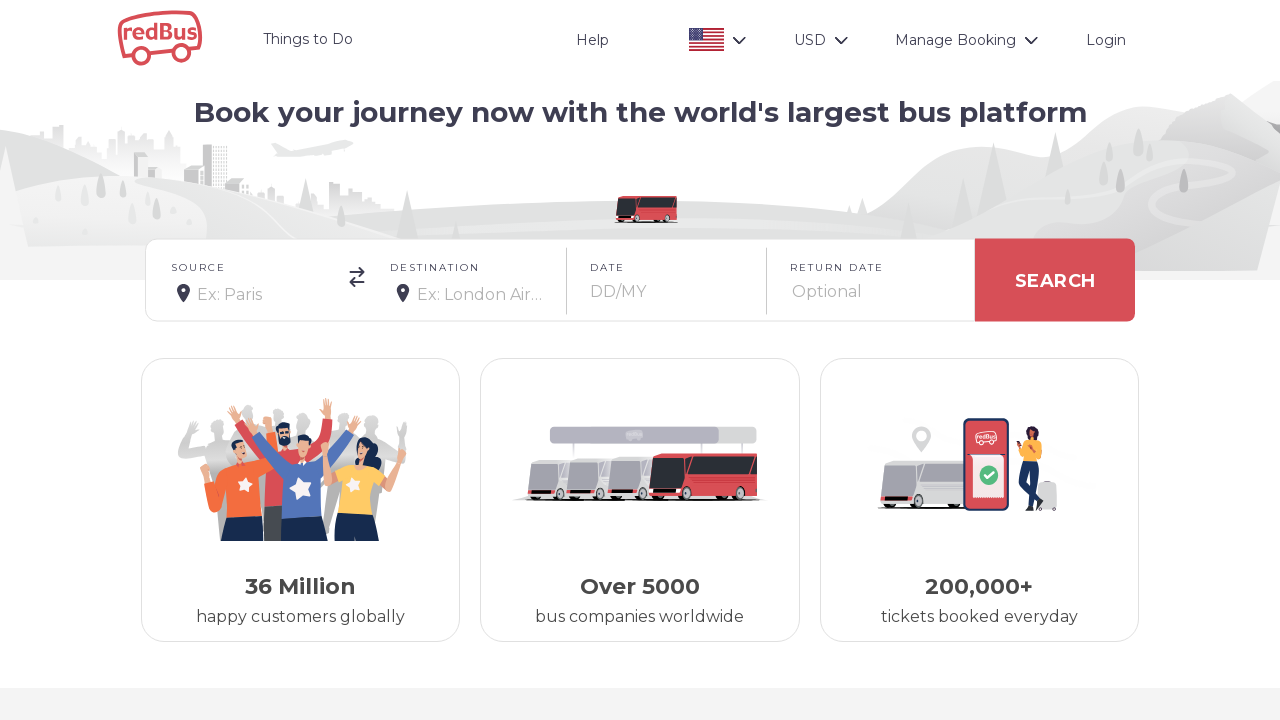

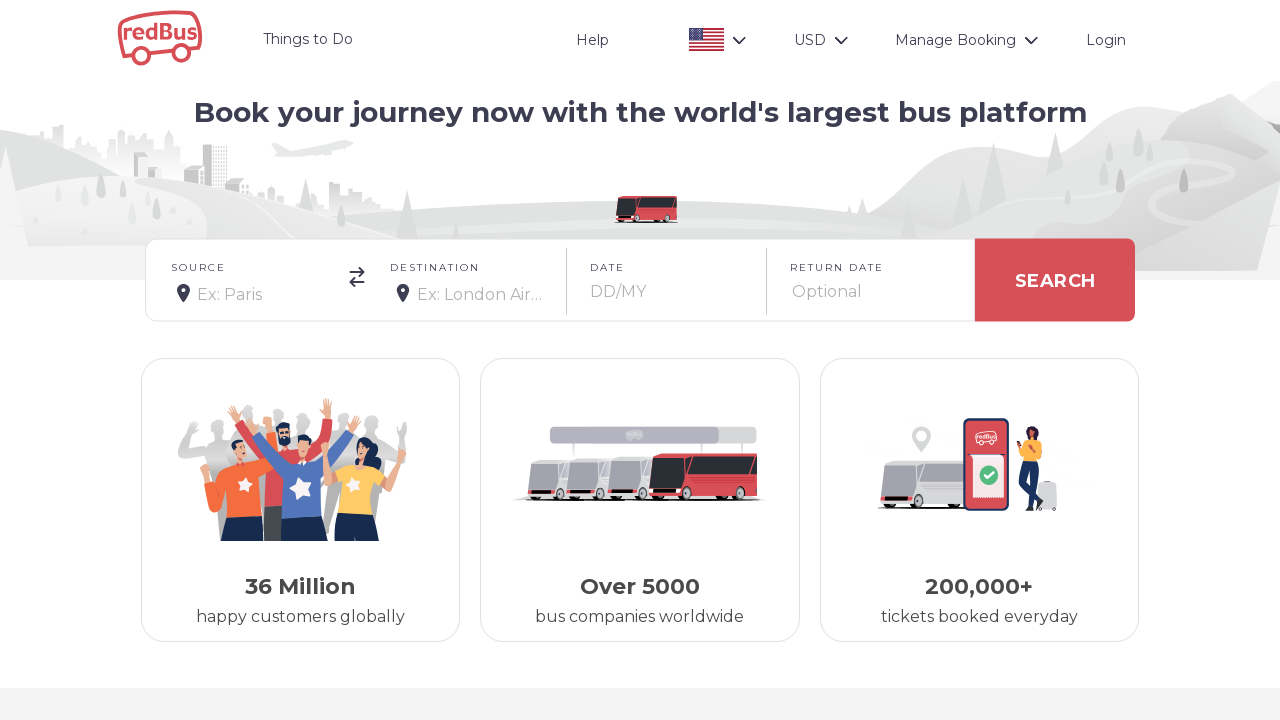